Tests handling of different JavaScript alert types including simple alerts, confirmation dialogs, and prompt dialogs on a demo website

Starting URL: http://demo.automationtesting.in/Alerts.html

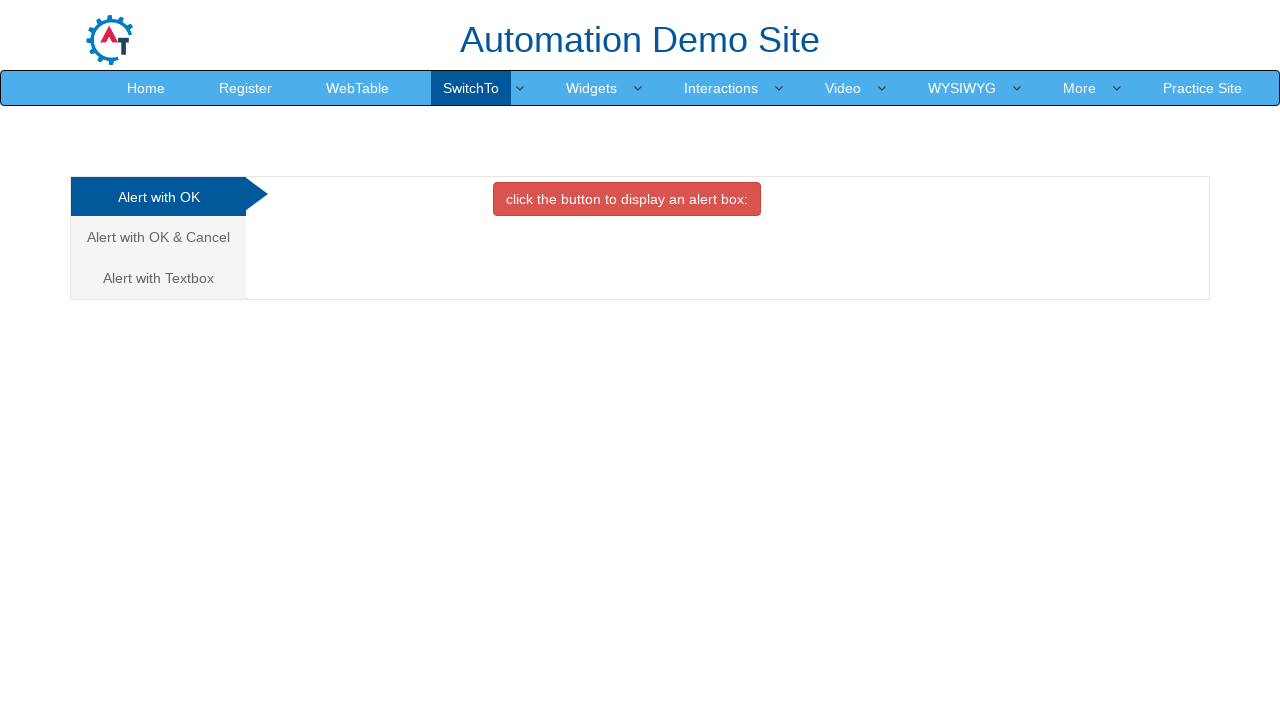

Clicked button to trigger simple alert at (627, 199) on xpath=//button[@onclick='alertbox()']
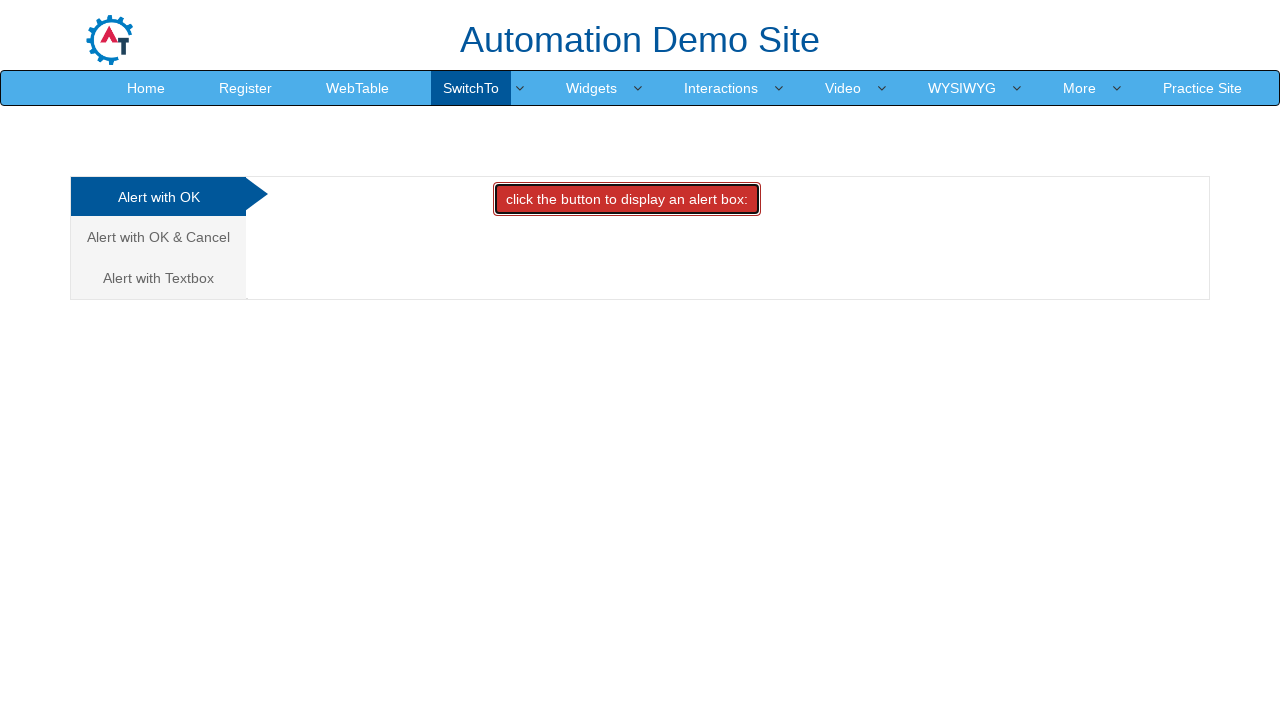

Accepted the simple alert dialog
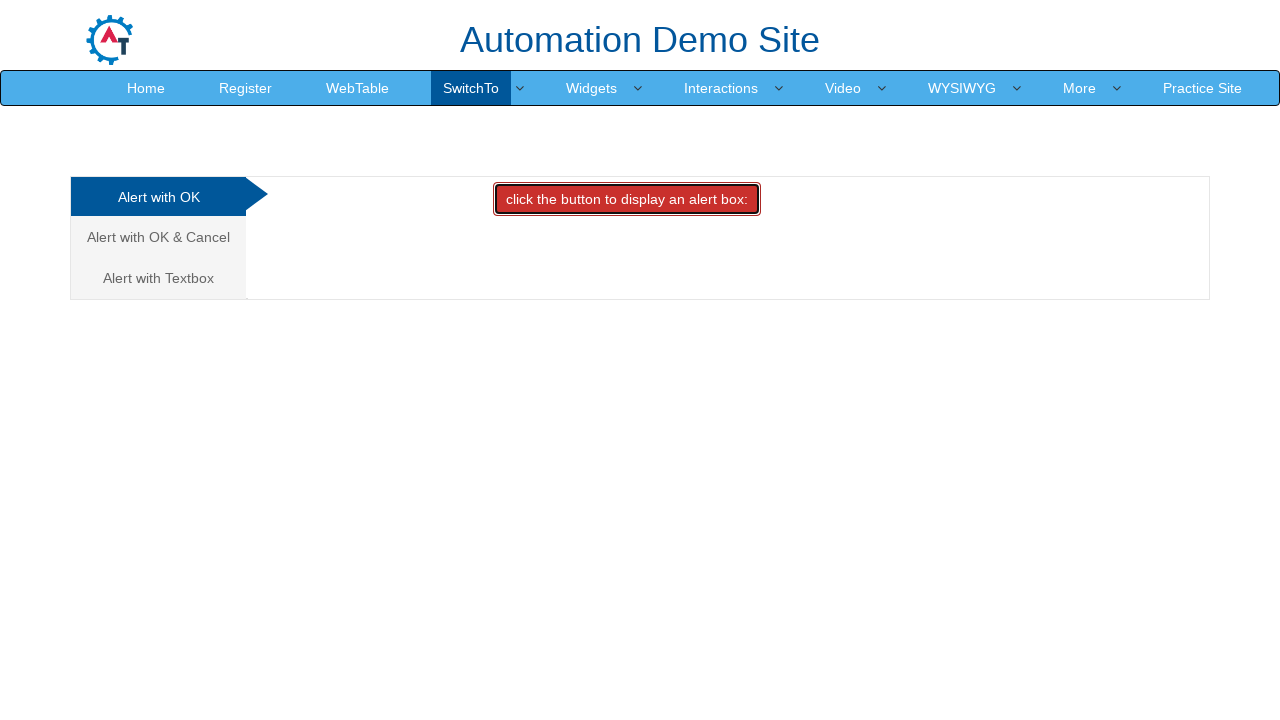

Navigated to Alert with OK & Cancel tab at (158, 237) on xpath=//a[text()='Alert with OK & Cancel ']
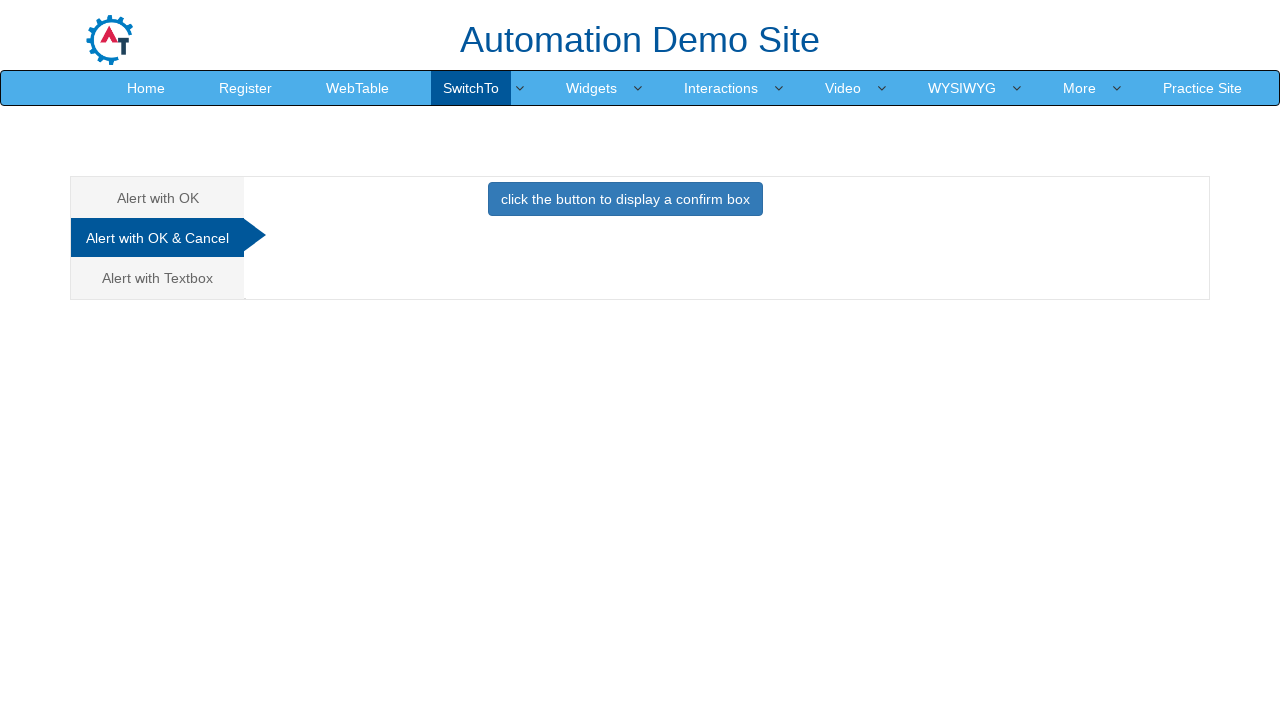

Clicked button to trigger confirmation dialog at (625, 199) on xpath=//button[@onclick='confirmbox()']
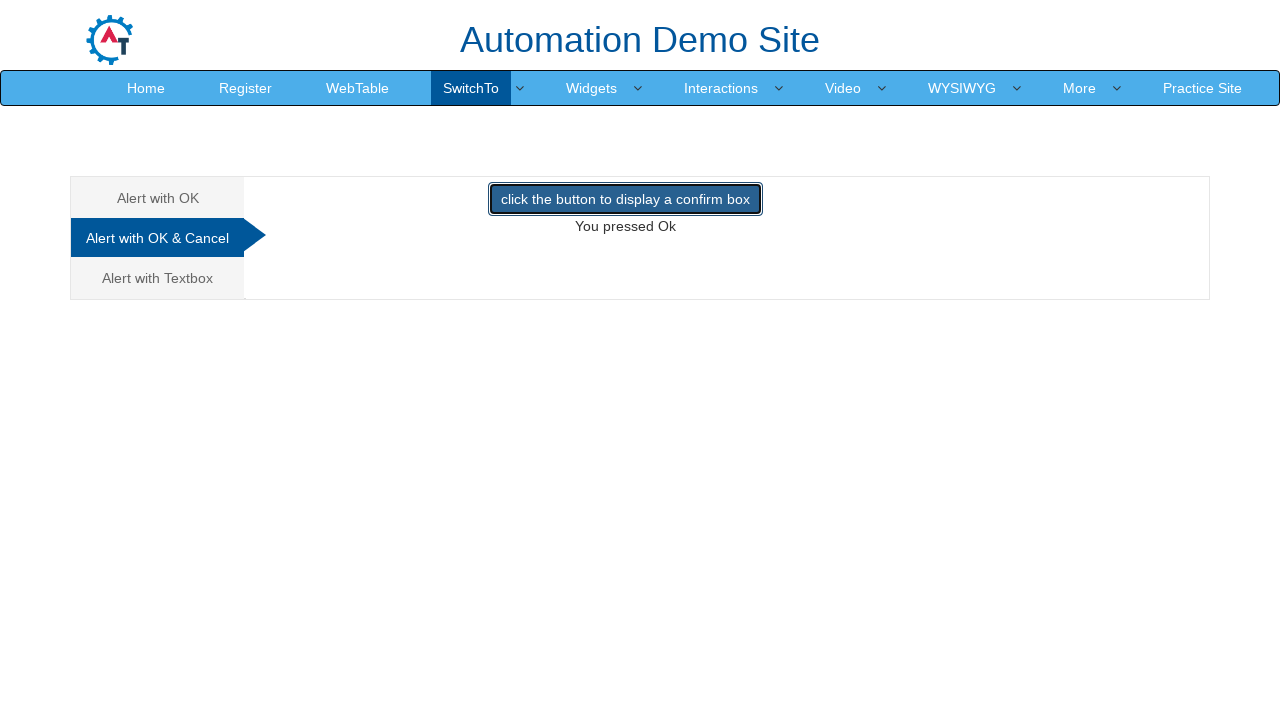

Dismissed the confirmation dialog
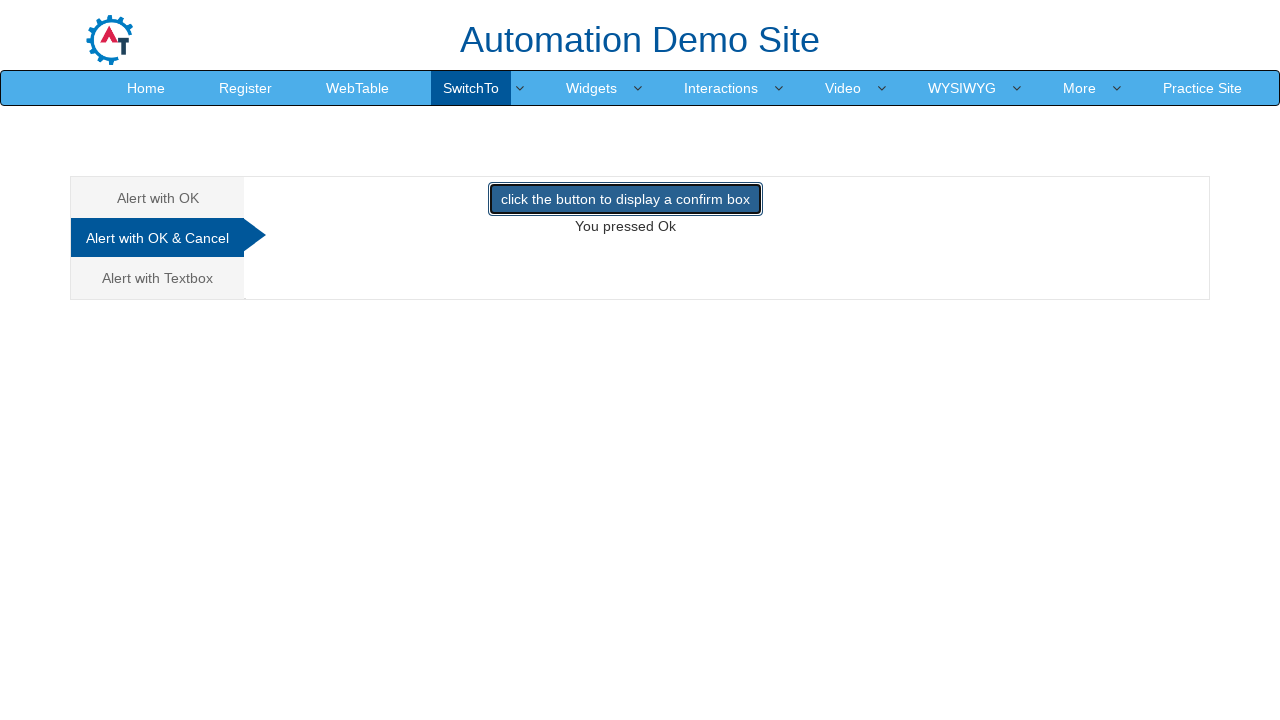

Navigated to Alert with Textbox tab at (158, 278) on xpath=//a[text()='Alert with Textbox ']
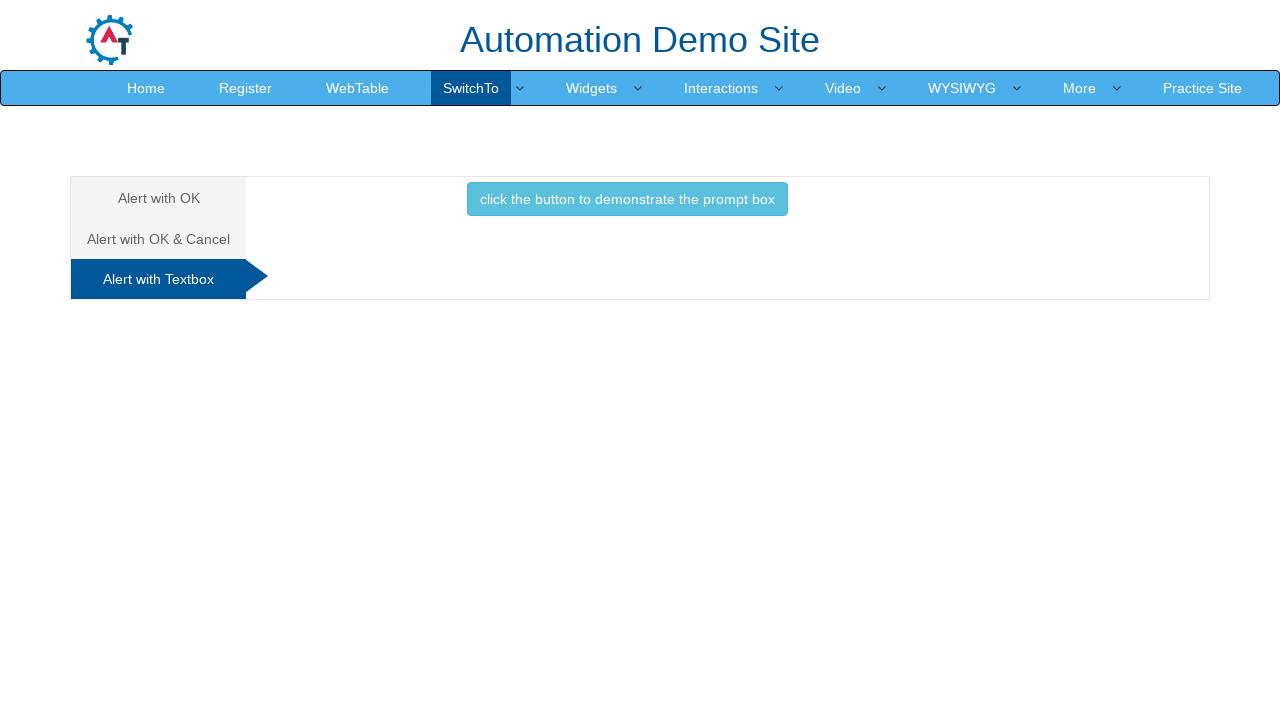

Clicked button to trigger prompt dialog at (627, 199) on xpath=//button[@onclick='promptbox()']
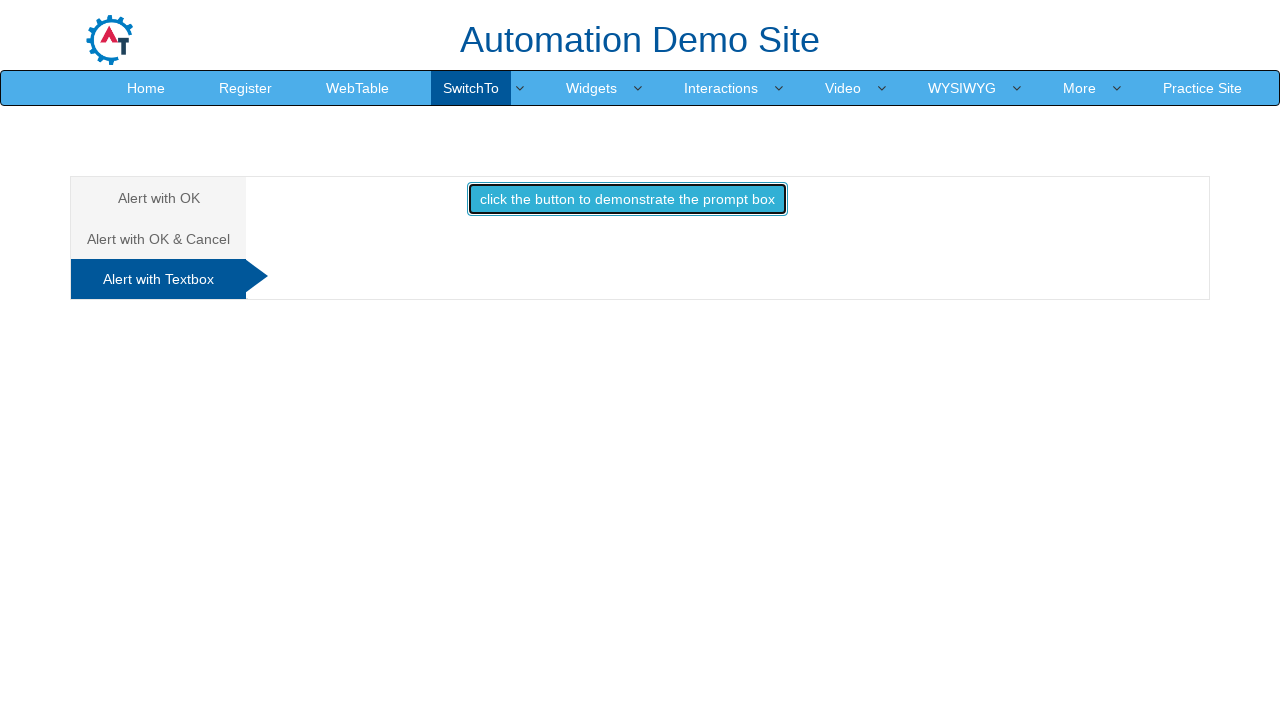

Accepted prompt dialog with input text 'Test input'
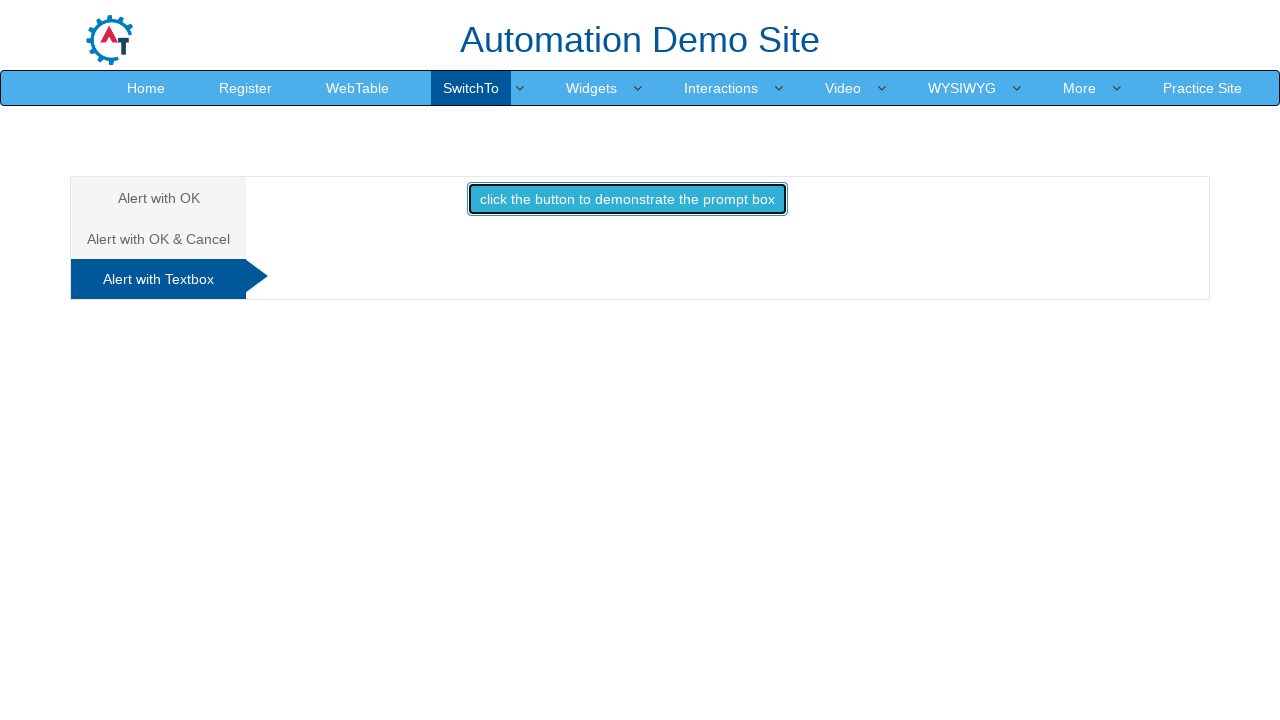

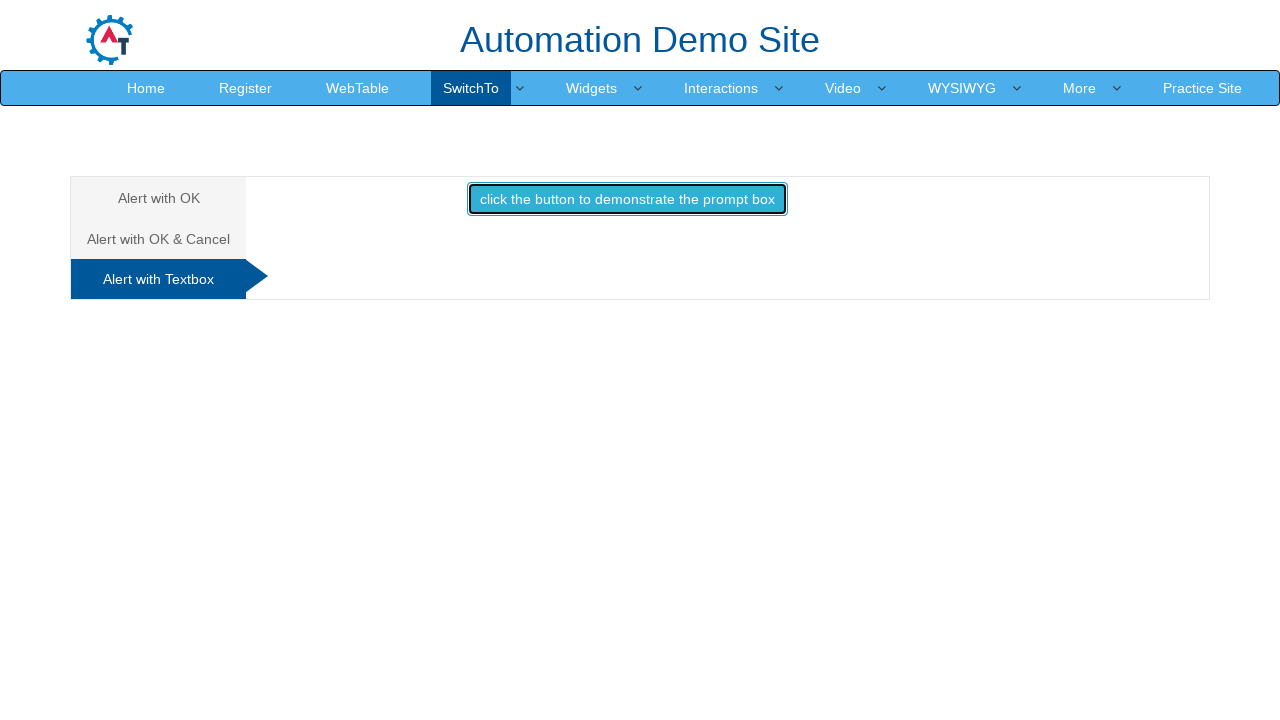